Navigates to a page with many elements and highlights a specific element by adding a red dashed border using JavaScript, then reverts the styling after 3 seconds.

Starting URL: http://the-internet.herokuapp.com/large

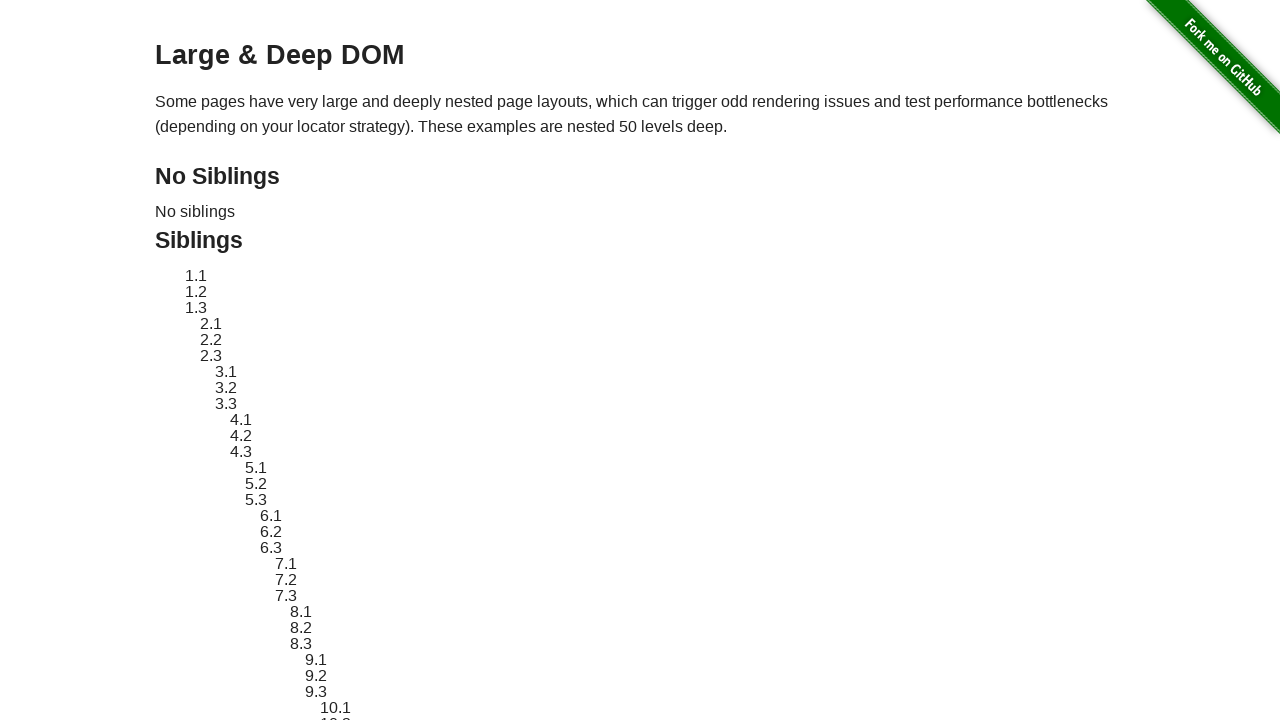

Navigated to large elements page
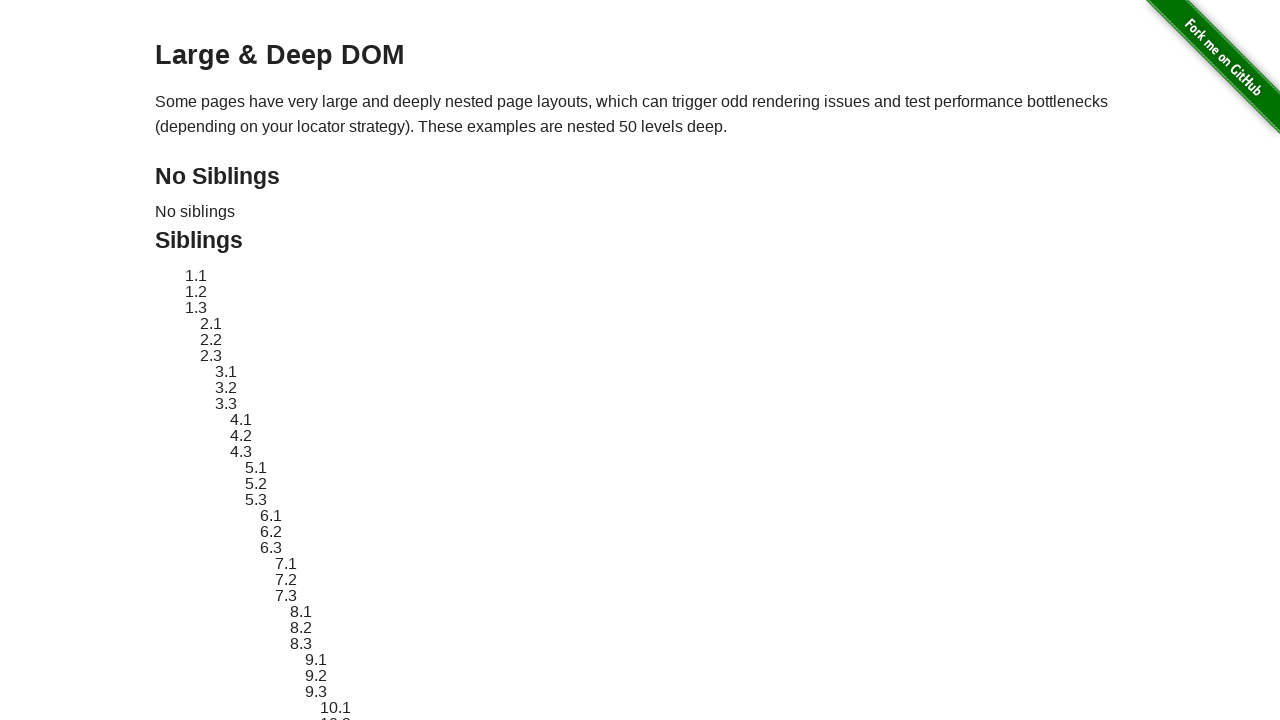

Target element #sibling-2.3 is visible
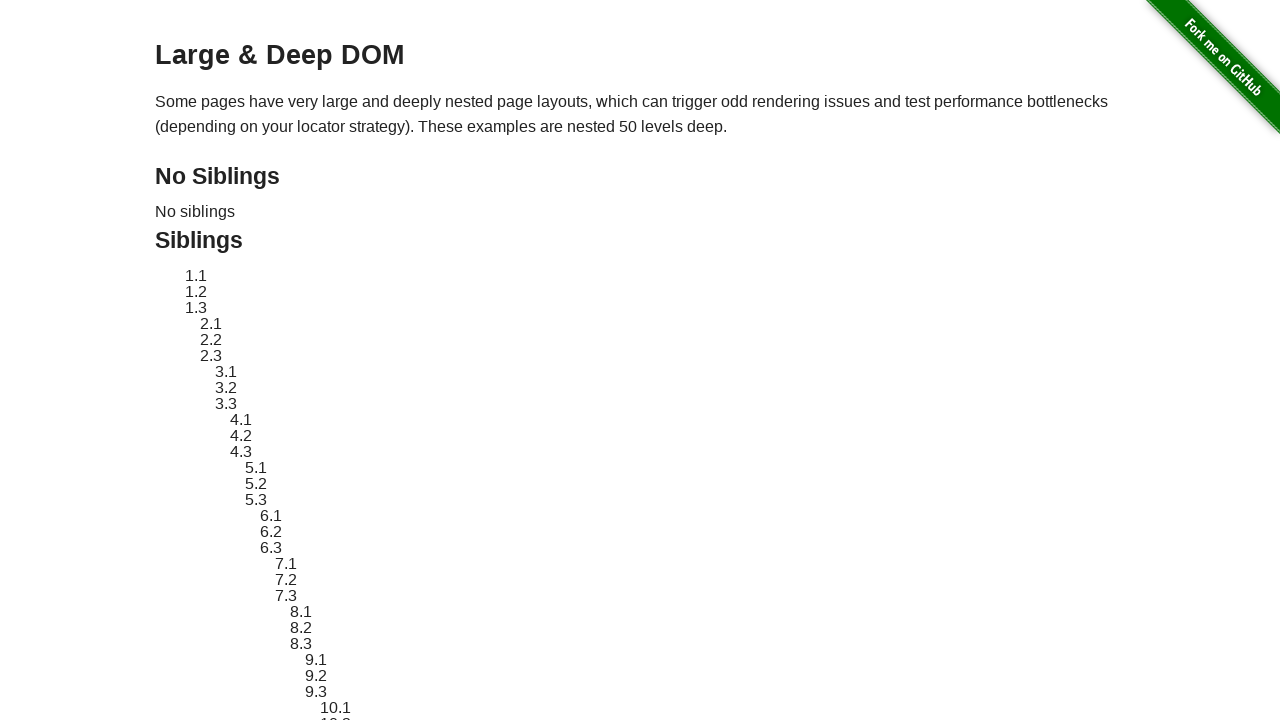

Located target element
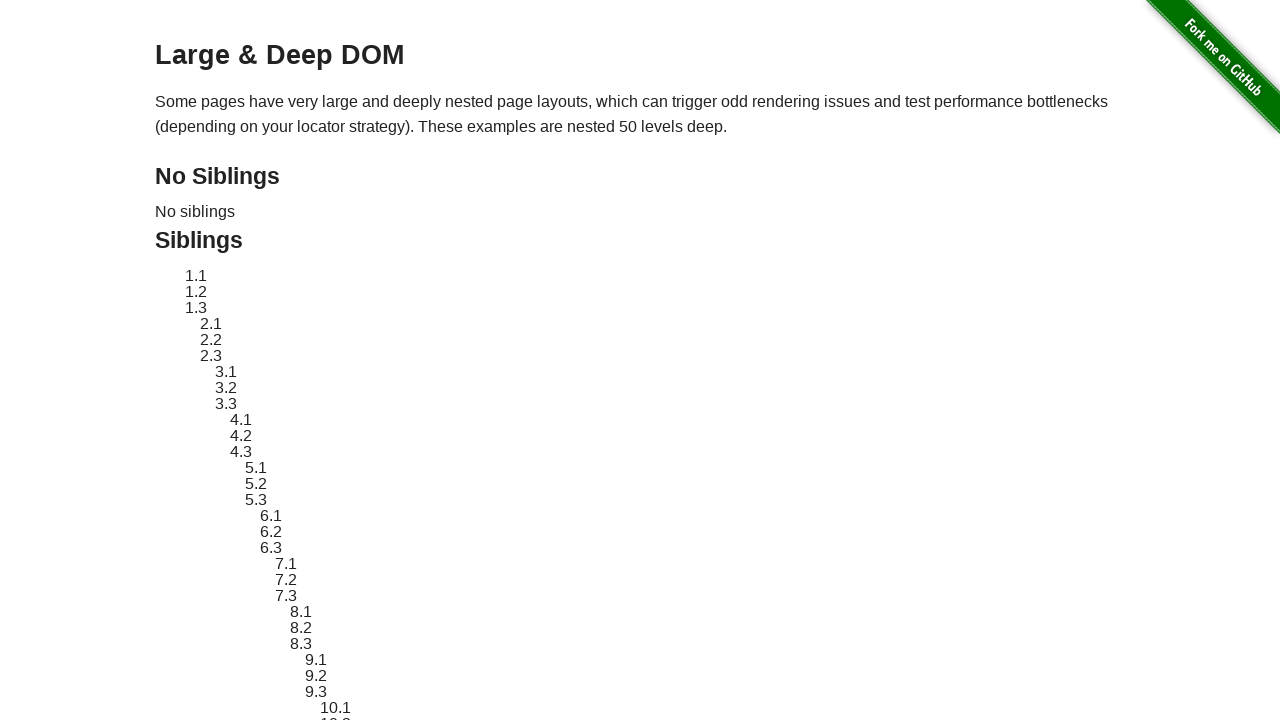

Stored original element style
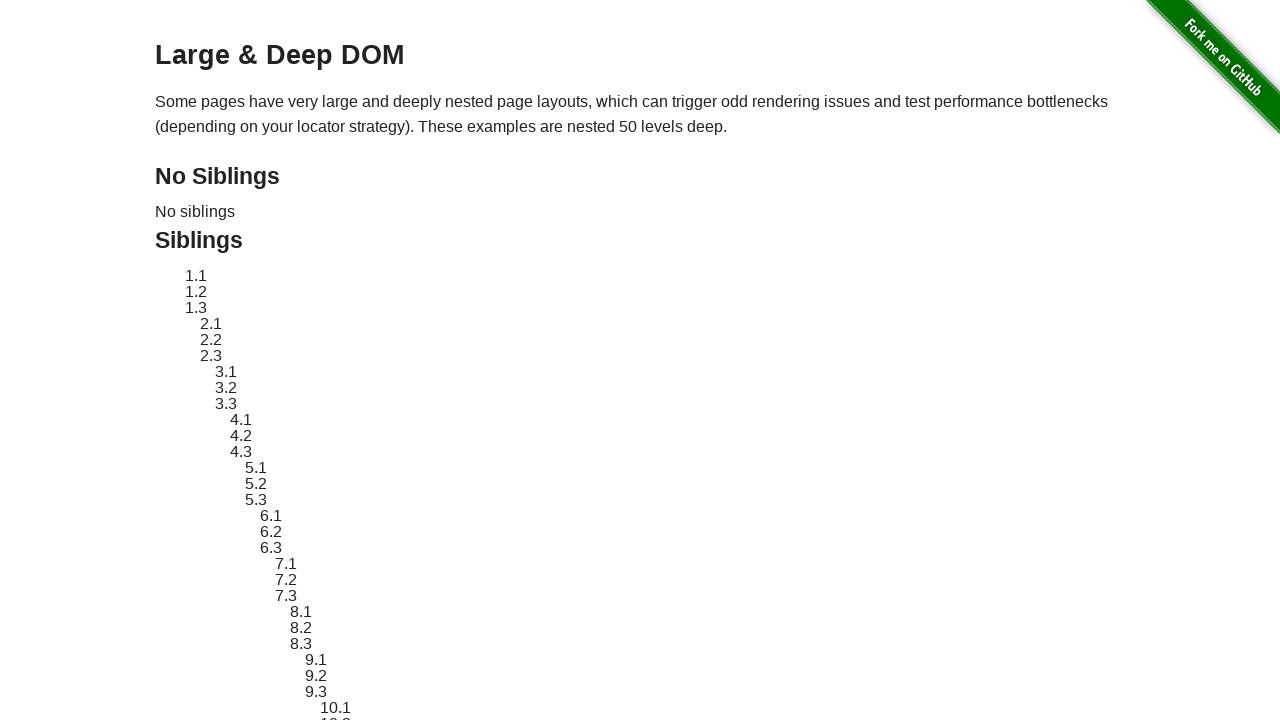

Applied red dashed border highlight to element
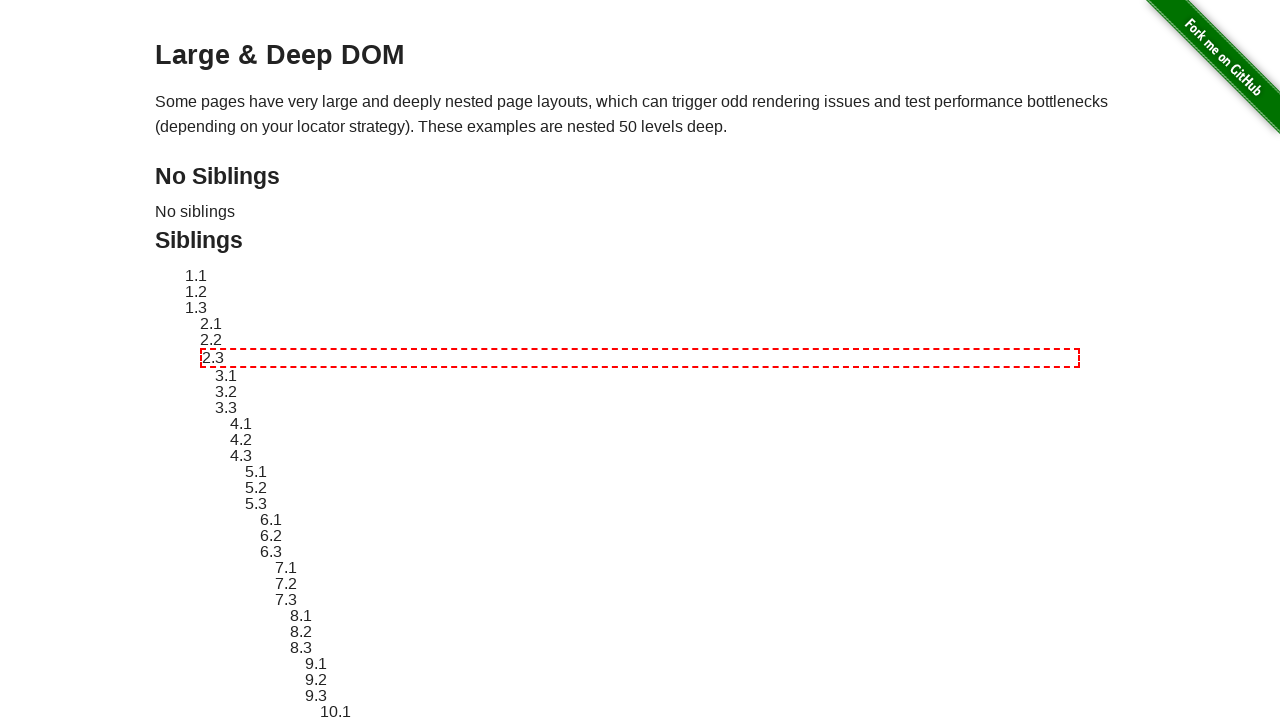

Waited 3 seconds to display the highlight
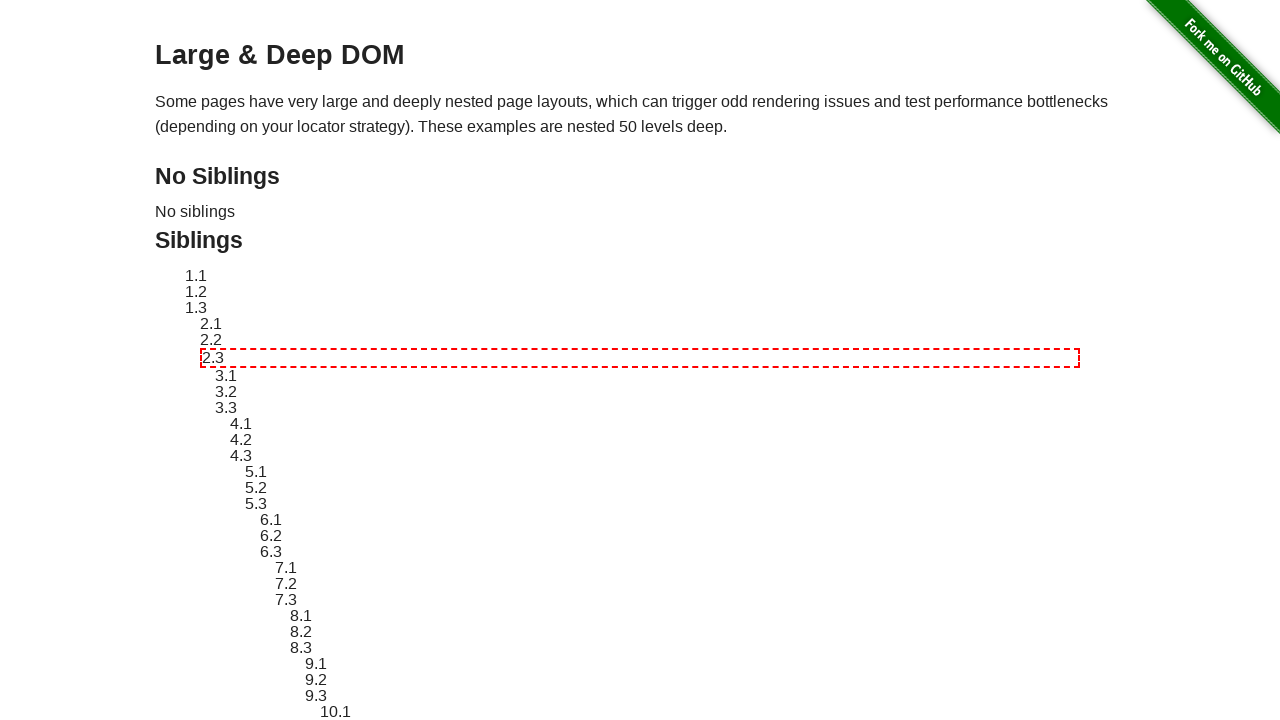

Reverted element styling to original
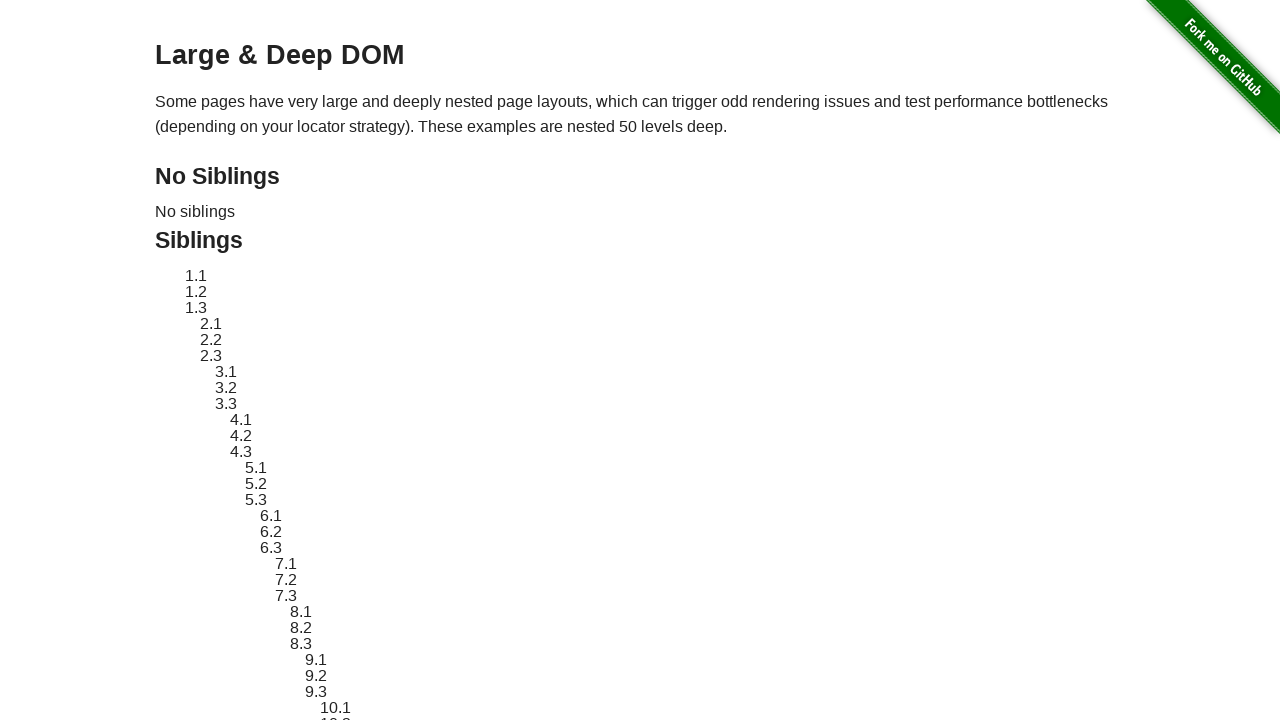

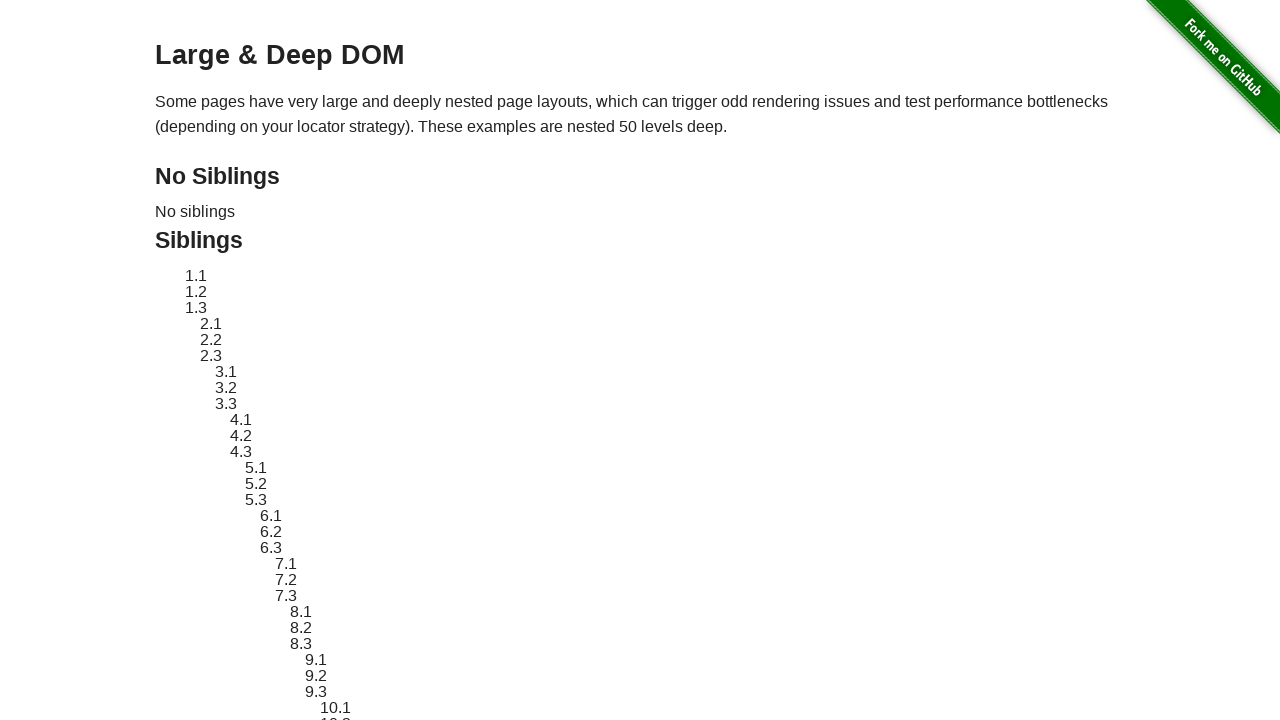